Navigates to the Demoblaze product store homepage and waits for the page to load

Starting URL: https://www.demoblaze.com/index.html

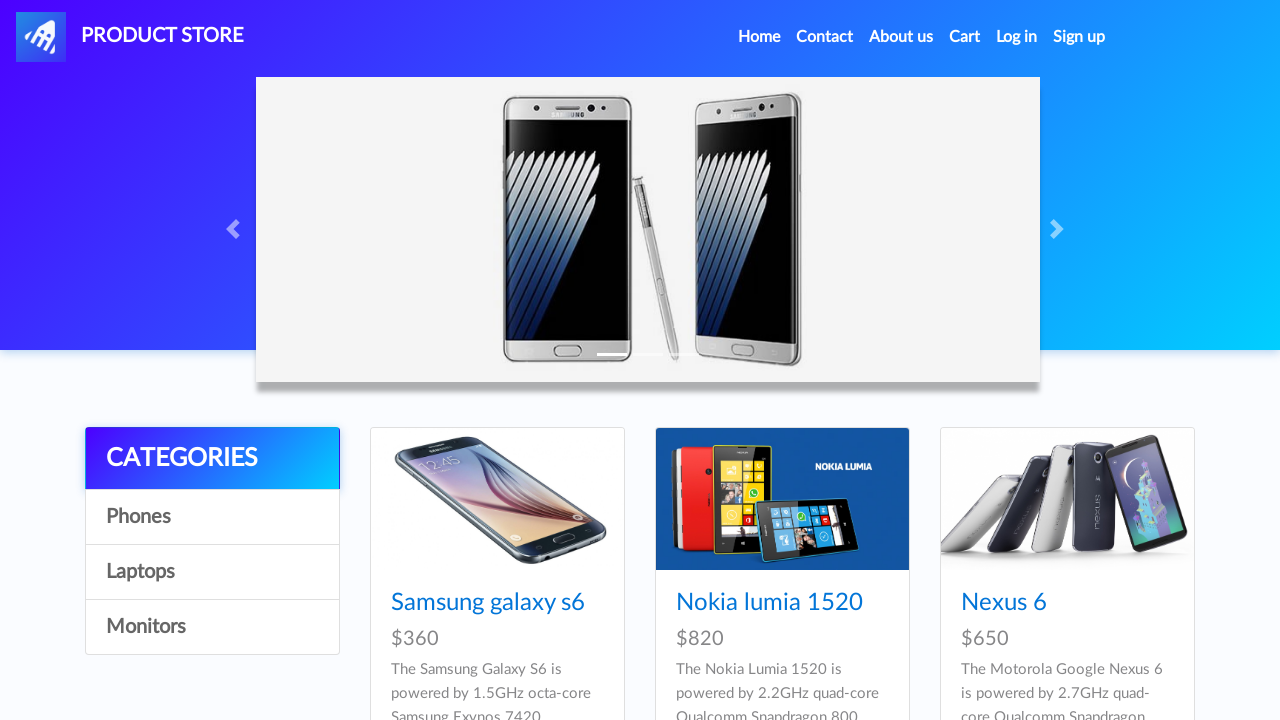

Waited for main navigation 'PRODUCT STORE' link to load
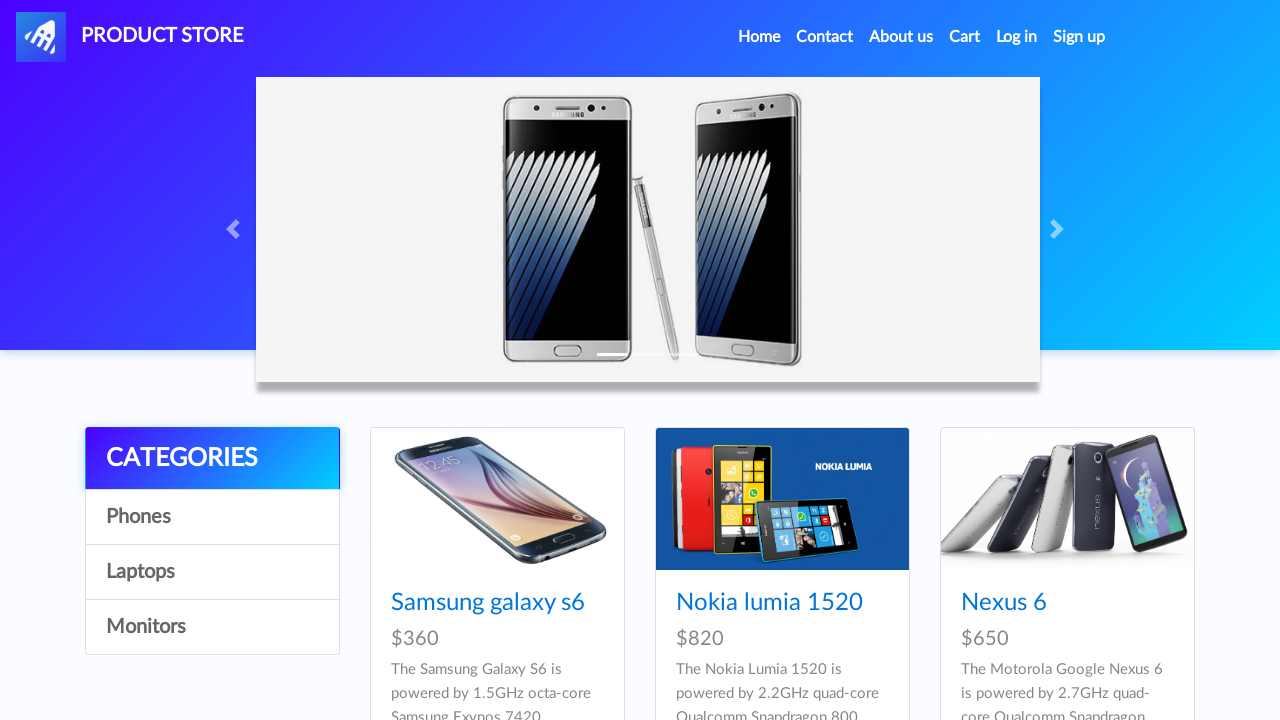

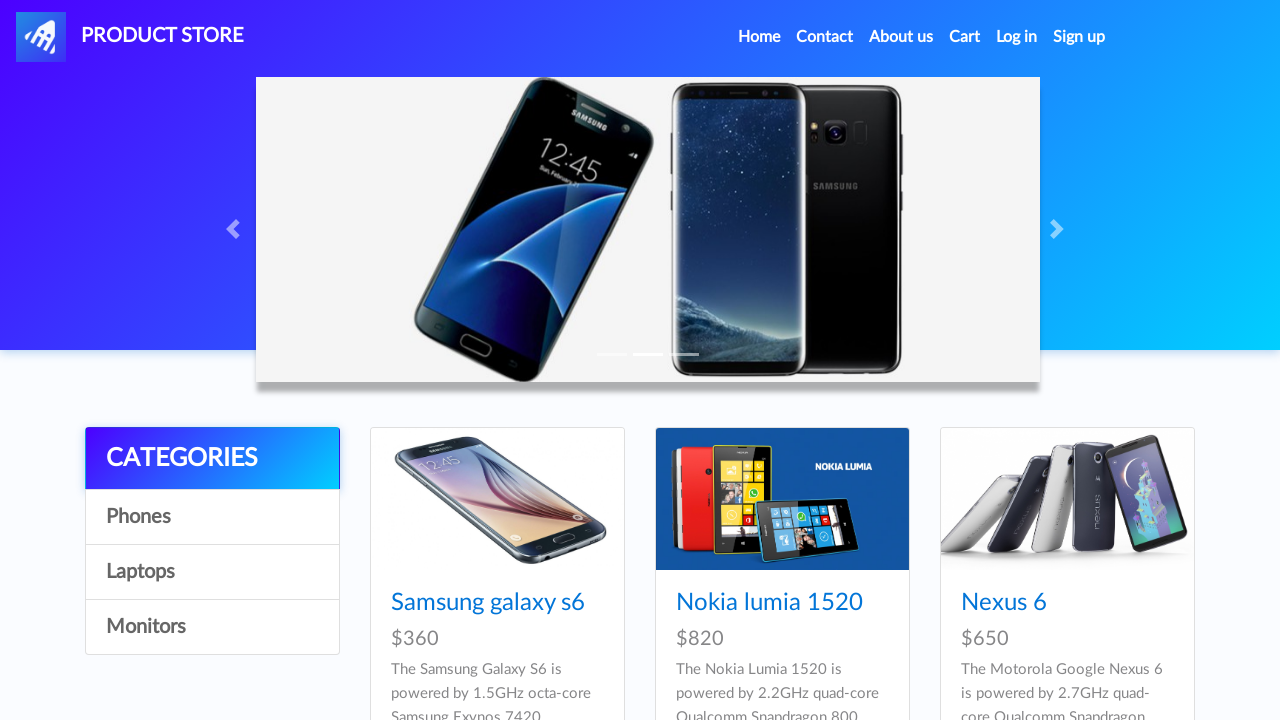